Tests the train search functionality on erail.in by searching for trains between Delhi and Coimbatore, and interacting with the date selection and search options

Starting URL: https://erail.in/

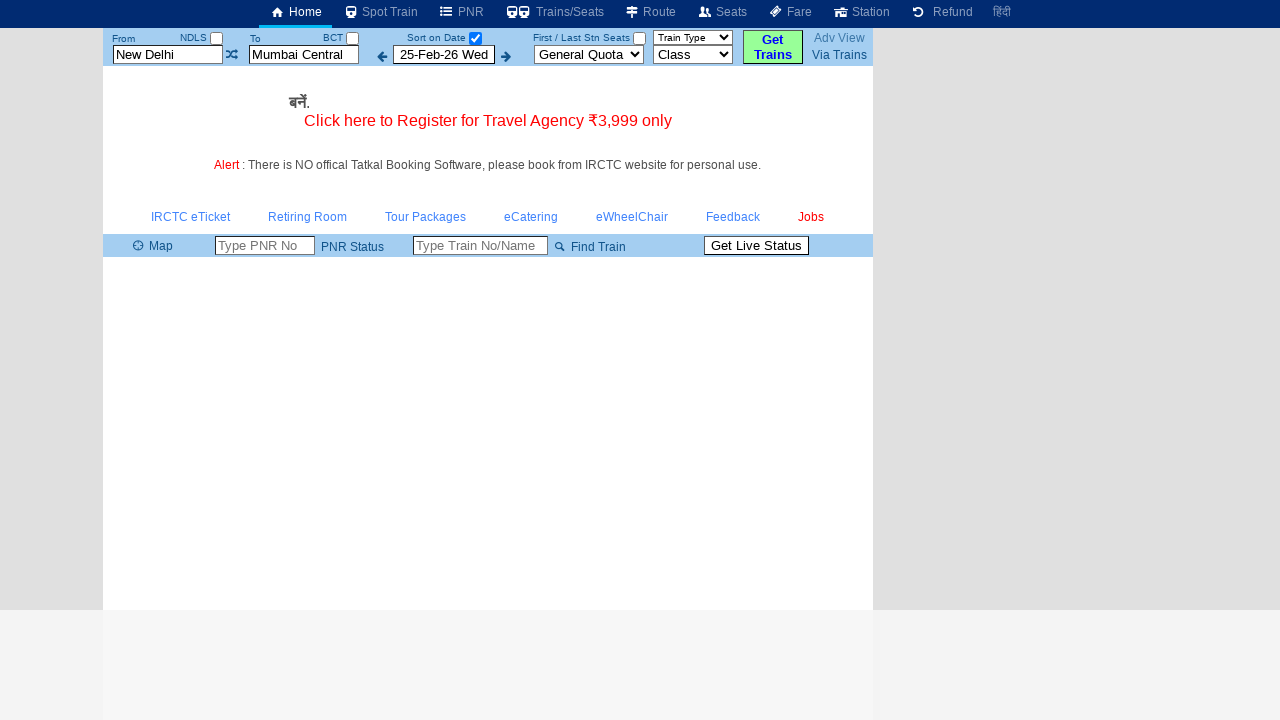

Unchecked the 'Select Date Only' checkbox at (475, 38) on #chkSelectDateOnly
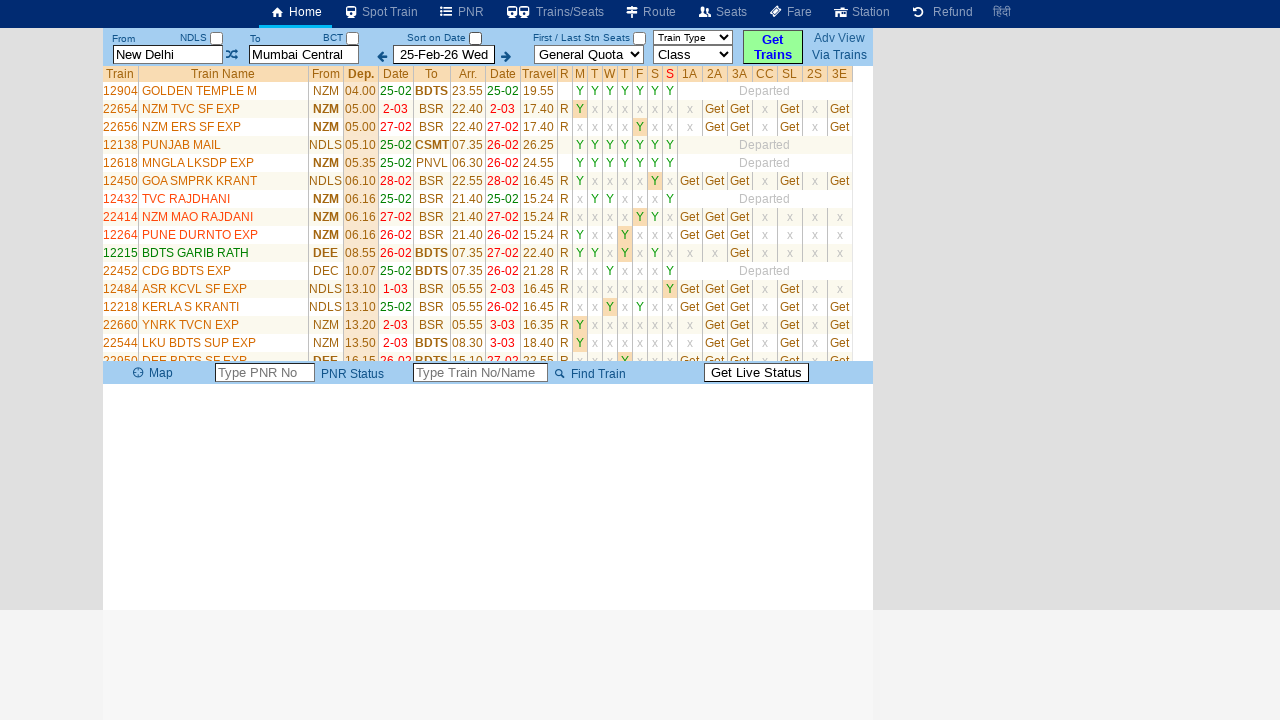

Cleared the departure station field on #txtStationFrom
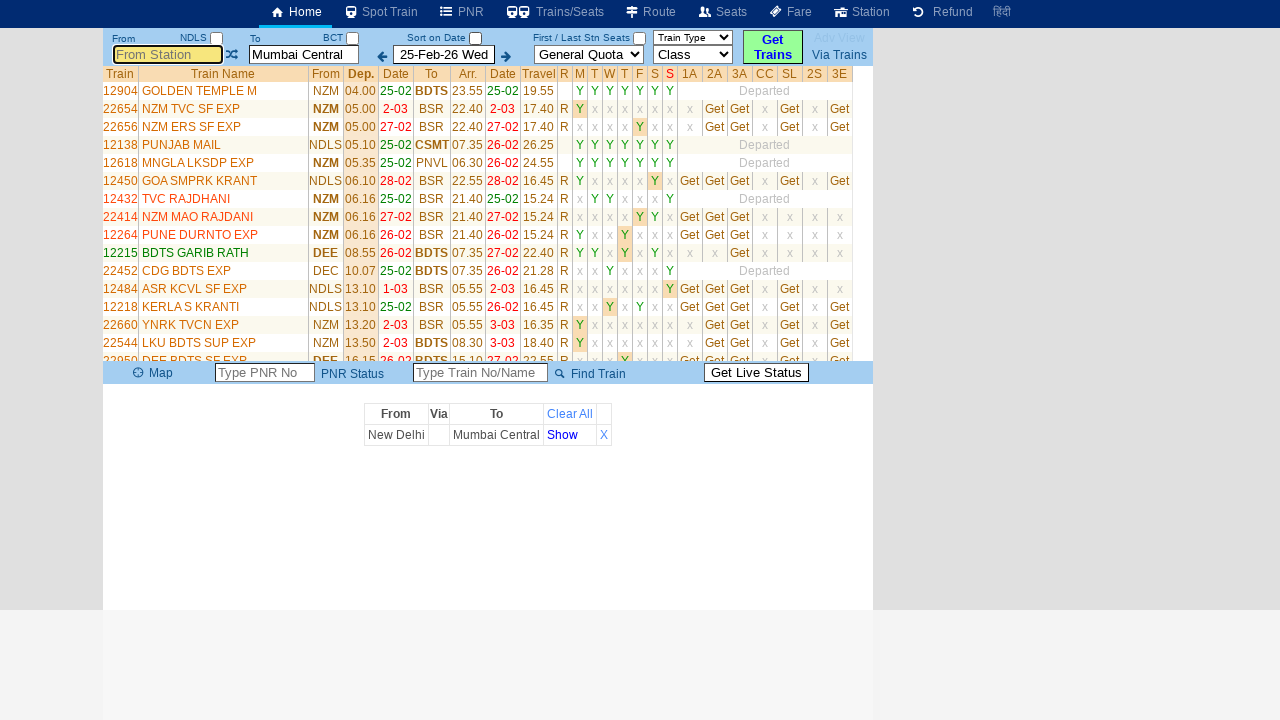

Entered 'Delhi' as the departure station on #txtStationFrom
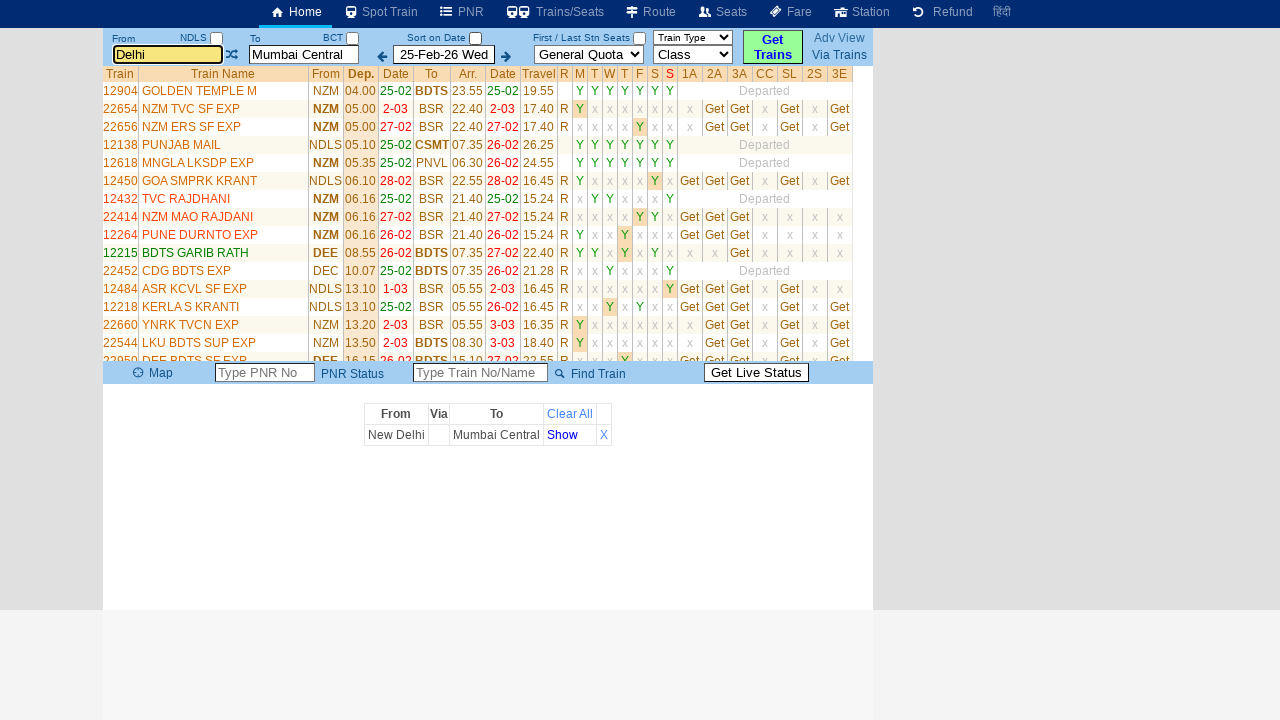

Pressed Enter to confirm departure station selection on #txtStationFrom
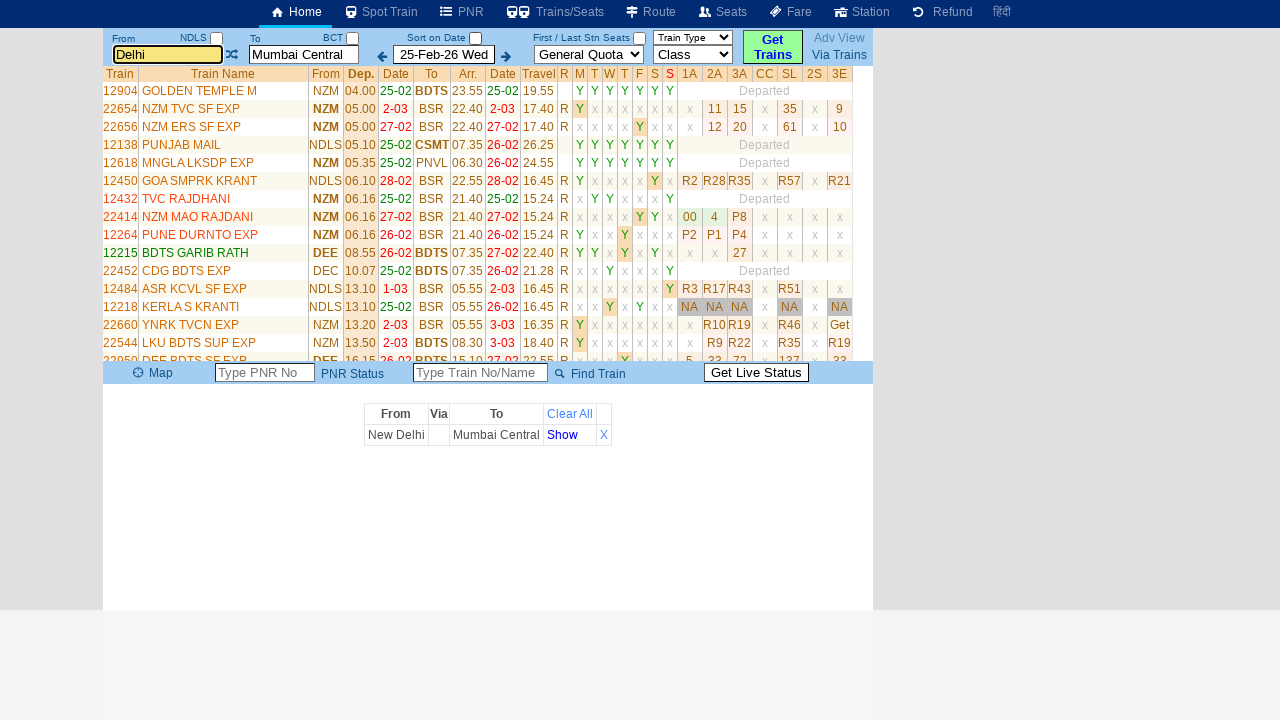

Cleared the arrival station field on #txtStationTo
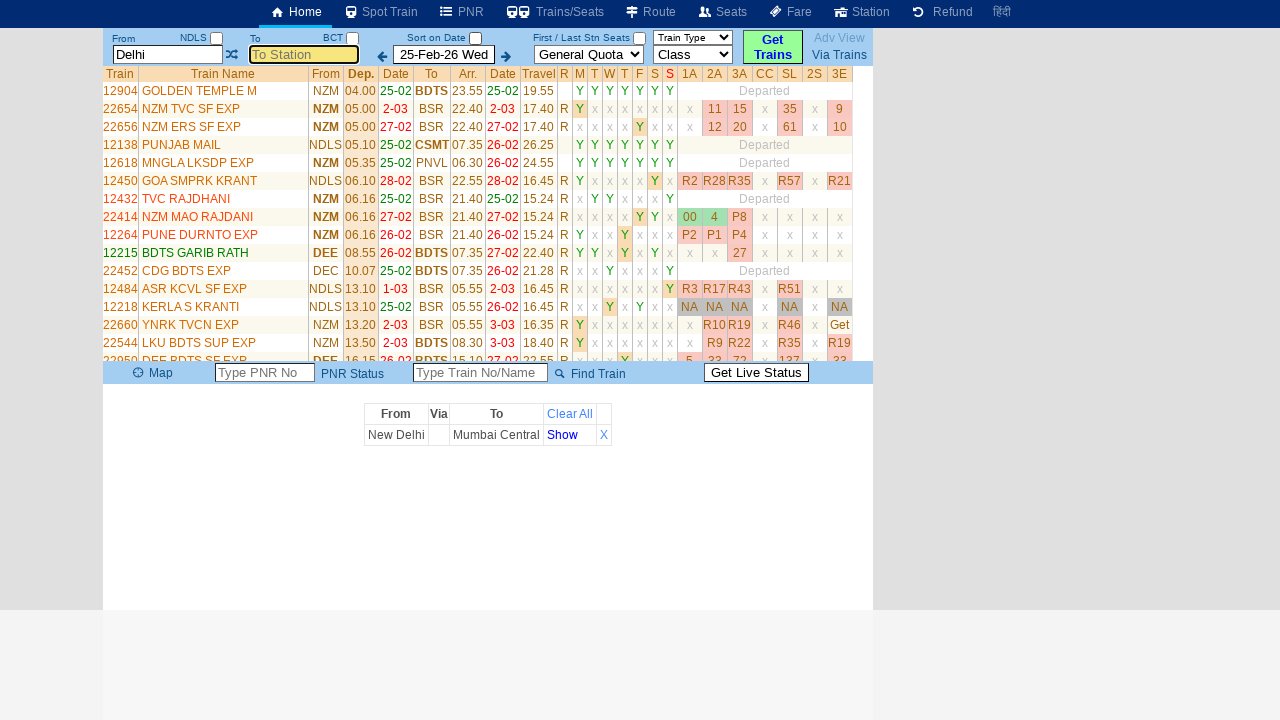

Entered 'Coimbatore' as the arrival station on #txtStationTo
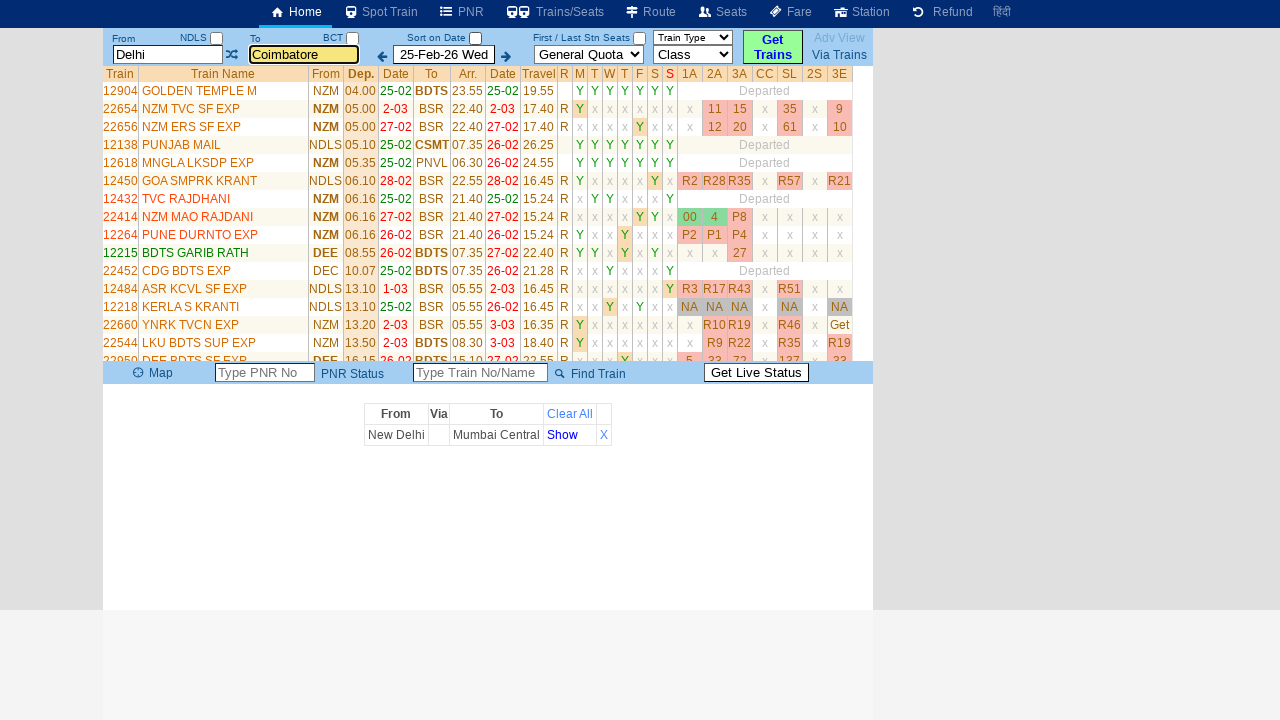

Pressed Enter to confirm arrival station selection on #txtStationTo
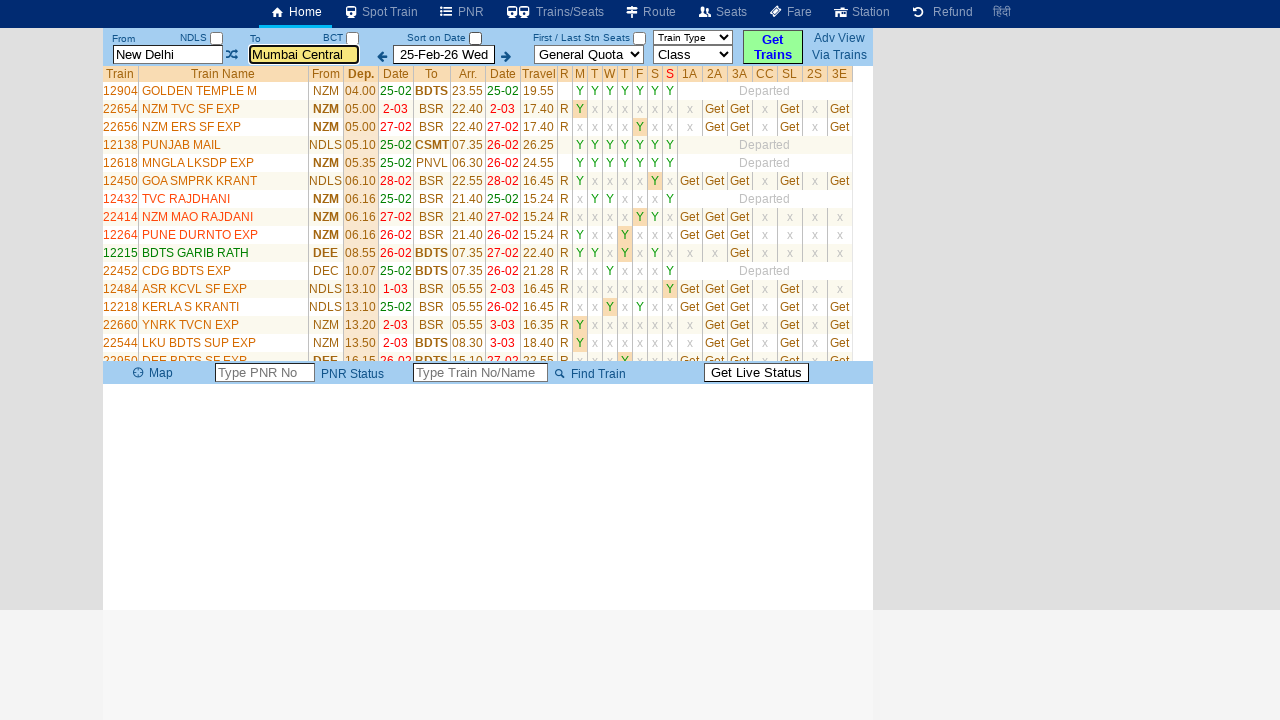

Clicked the search button to find trains between Delhi and Coimbatore at (773, 47) on #buttonFromTo
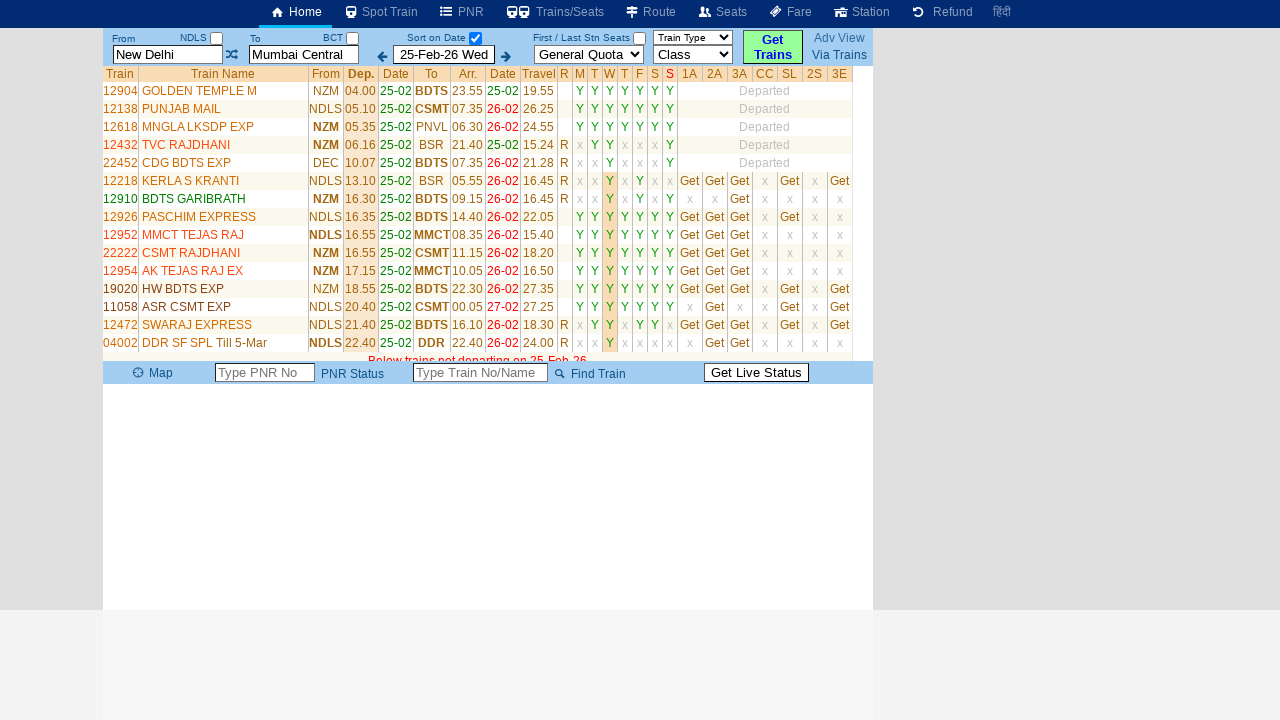

Train results loaded successfully
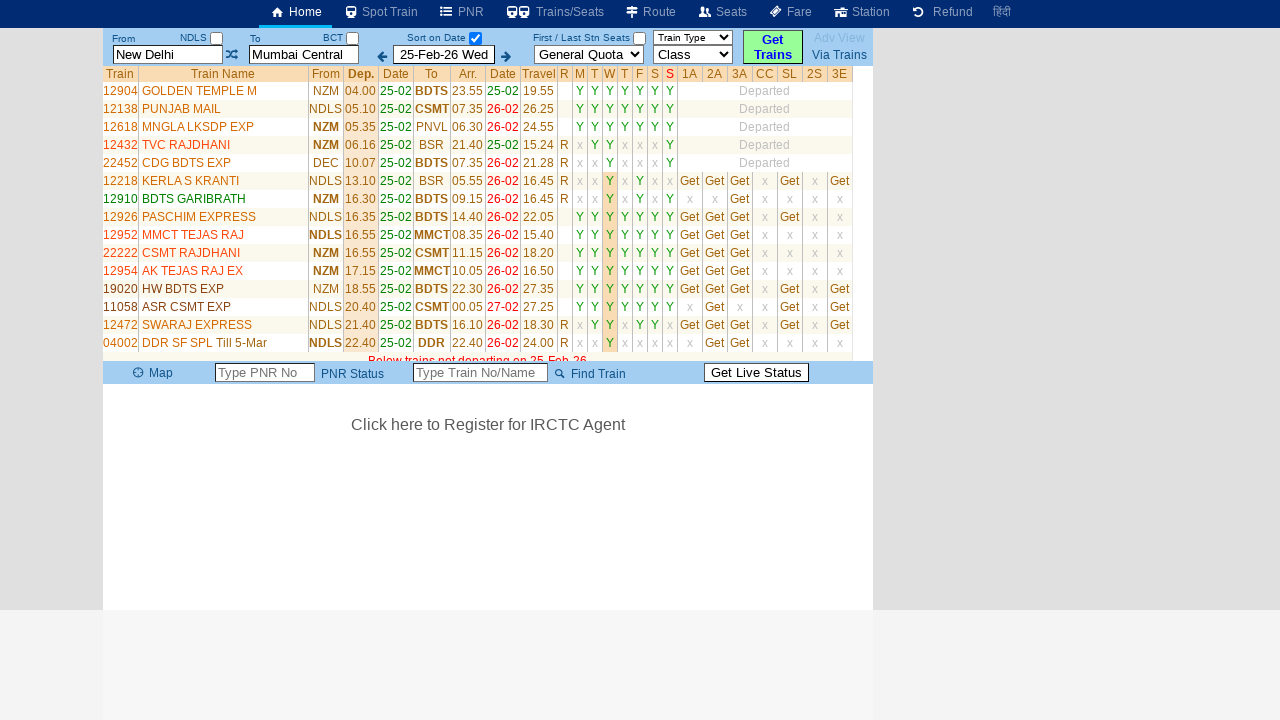

Verified train list is displayed with 34 train(s) found
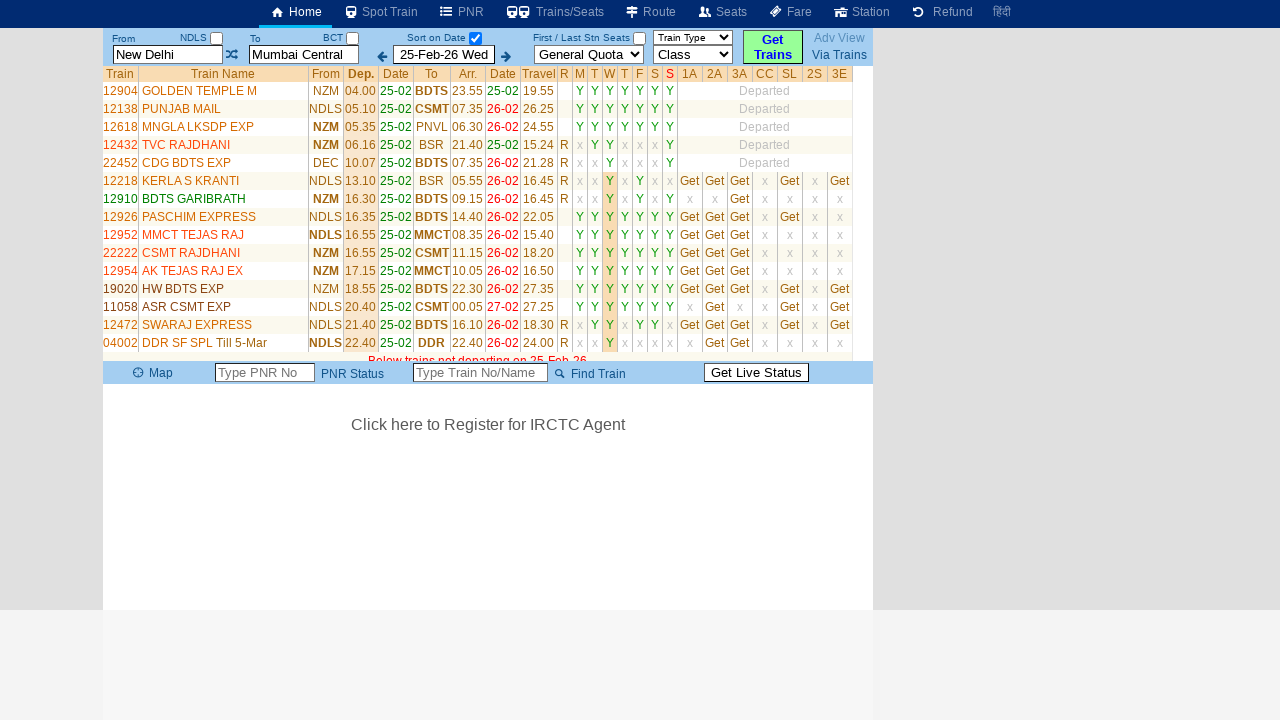

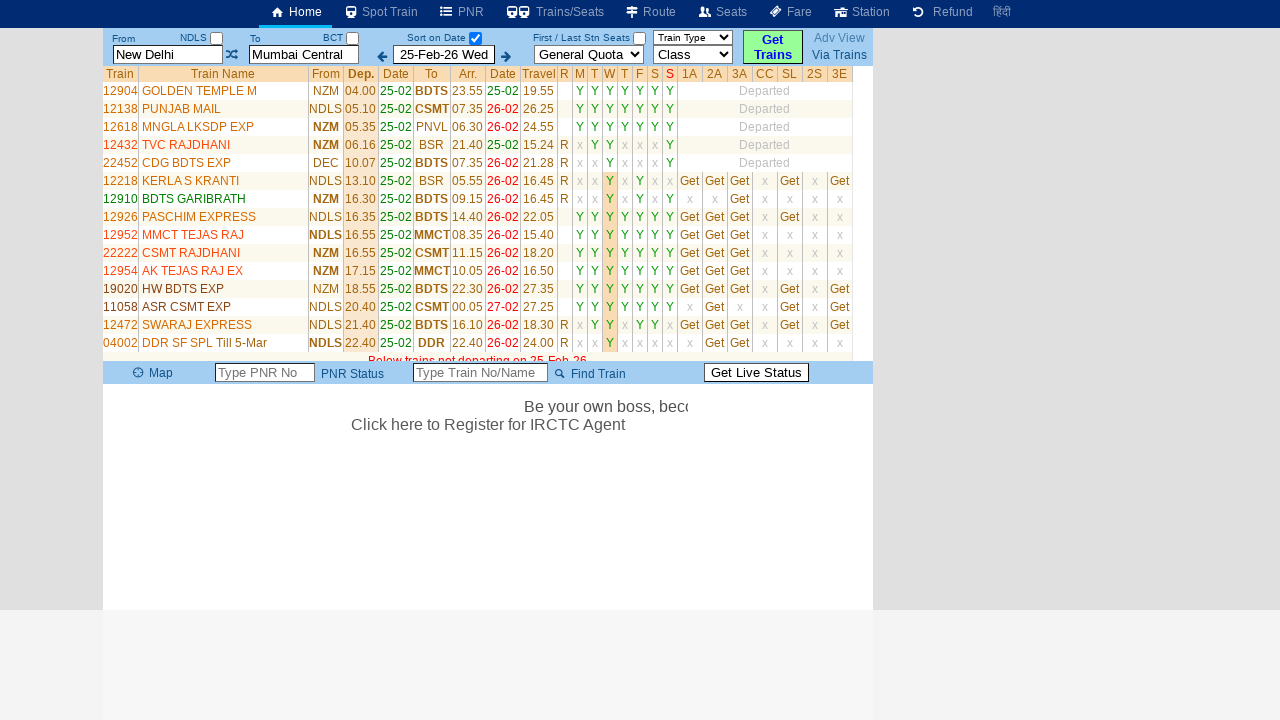